Tests removing a checkbox by clicking the Remove button and verifying it's no longer visible

Starting URL: http://the-internet.herokuapp.com/dynamic_controls

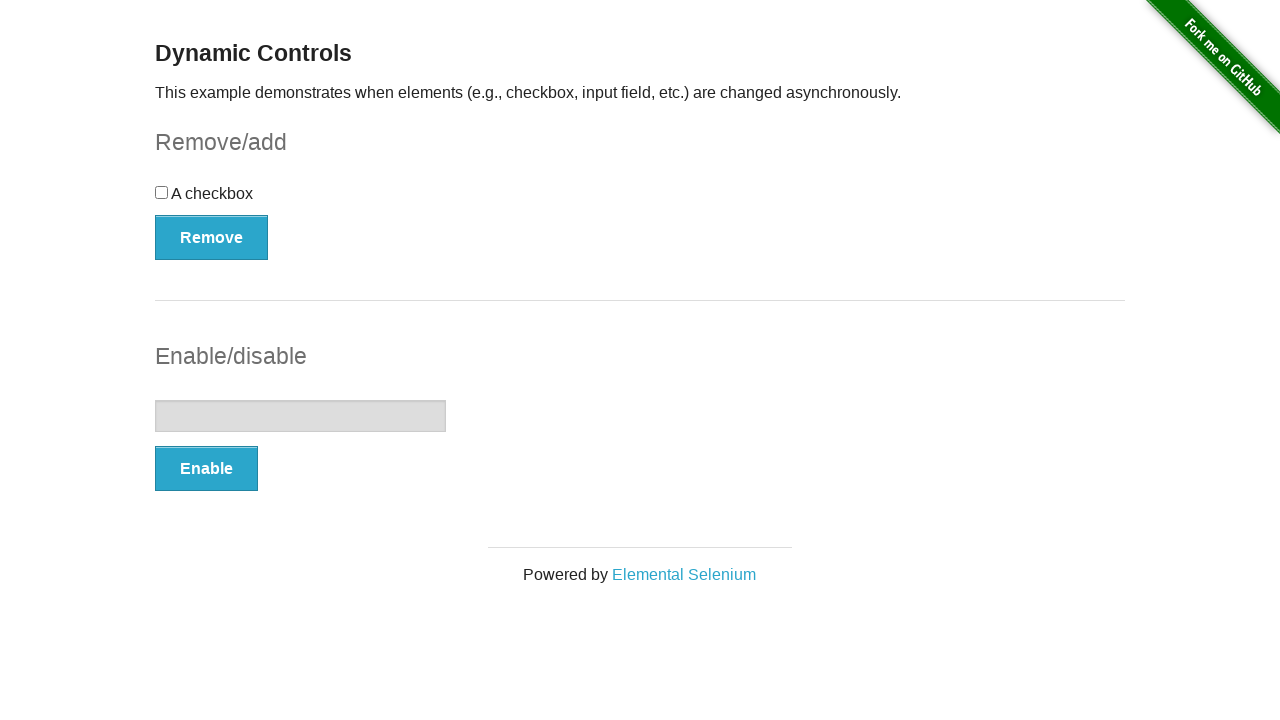

Clicked Remove button to remove checkbox at (212, 237) on xpath=//button[@type='button' and contains(text(),'Remove')]
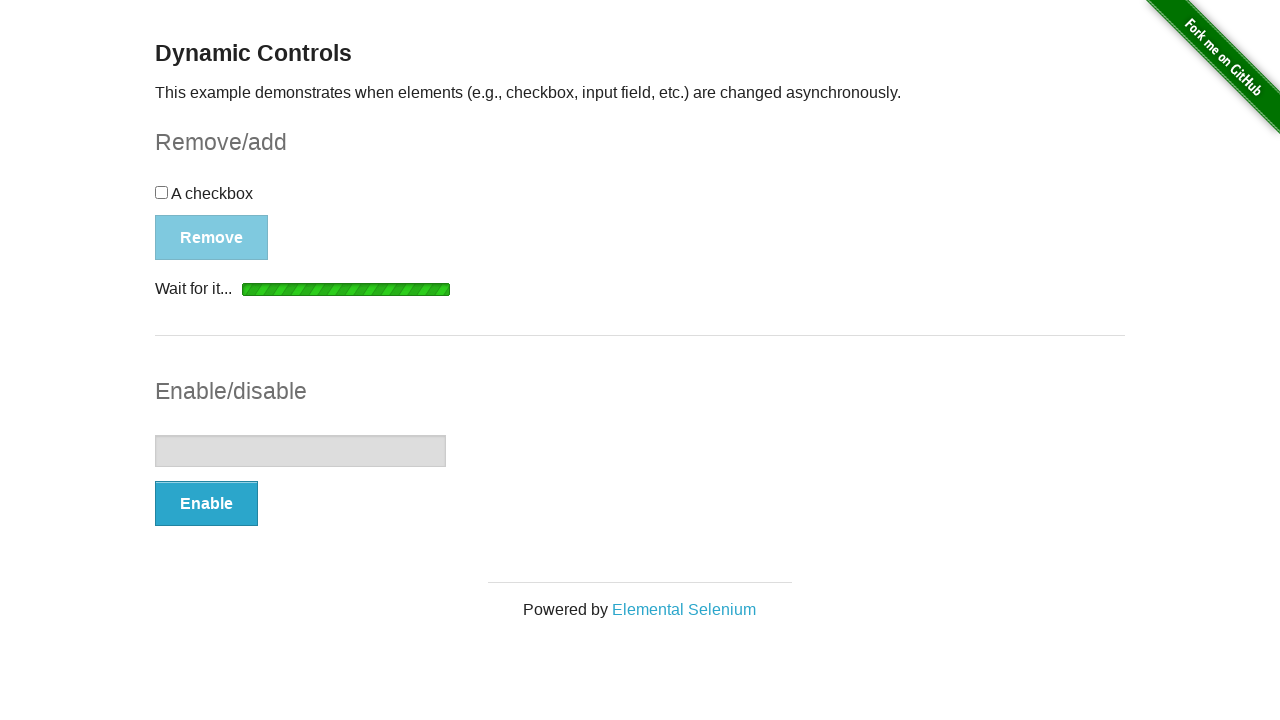

Add button appeared, indicating checkbox removal completed
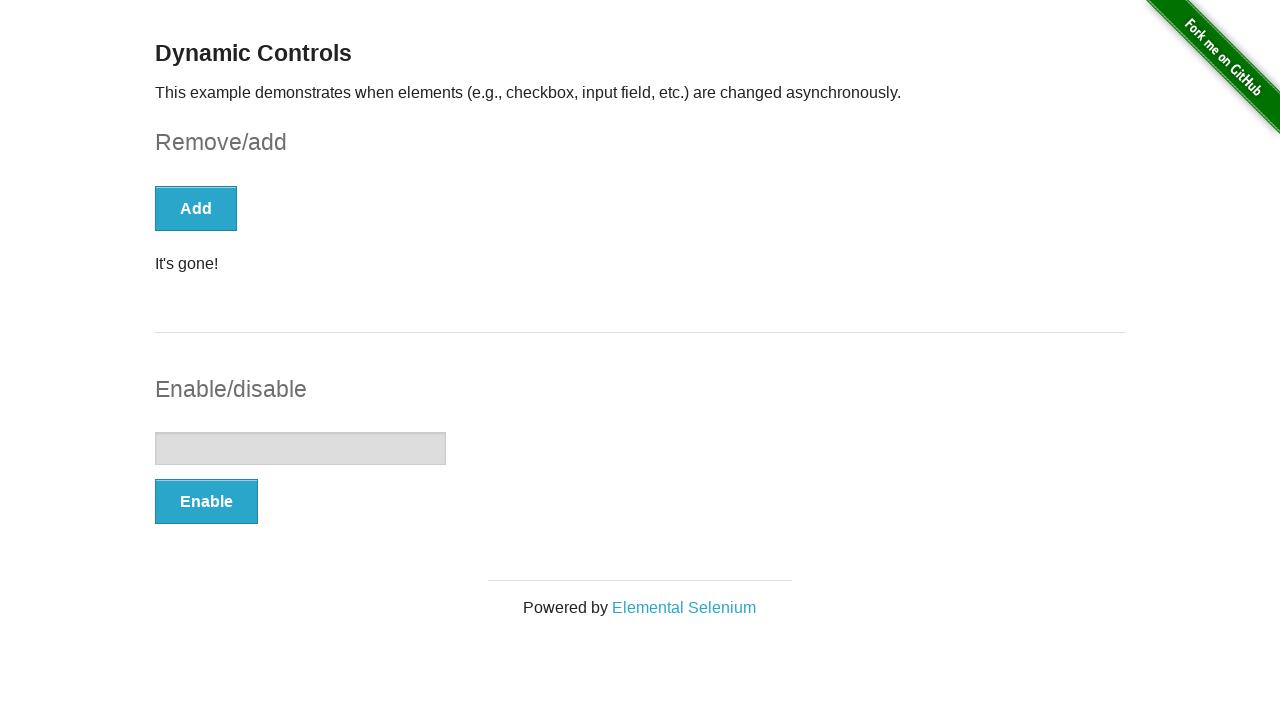

Verified checkbox is no longer visible
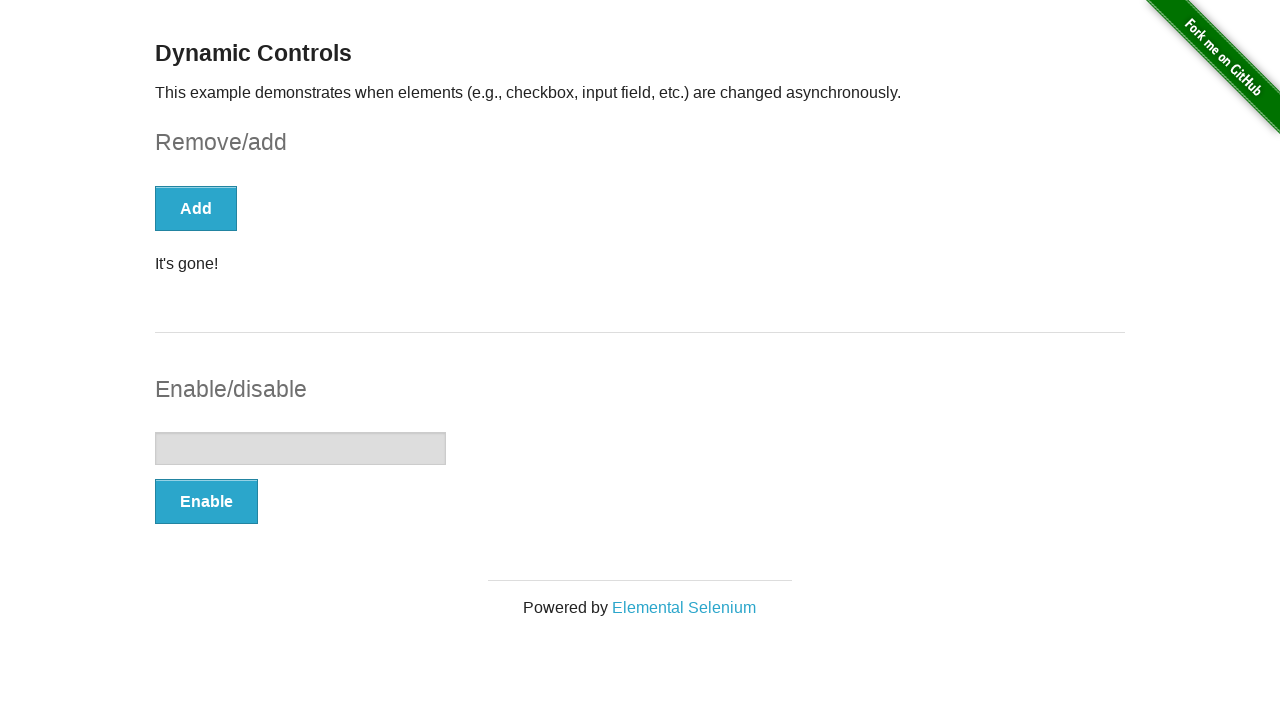

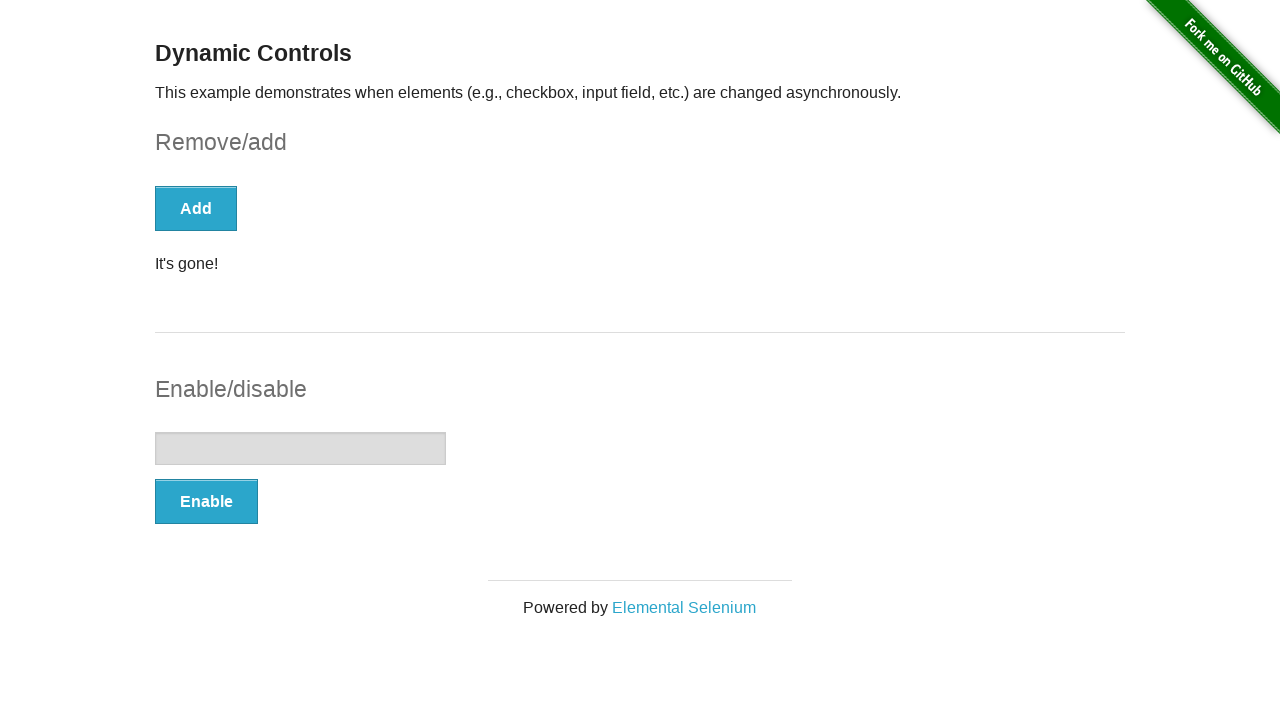